Tests JavaScript alert functionality with a text input box by navigating to the alert demo page, triggering an alert with textbox, entering text into it, and accepting the alert.

Starting URL: http://demo.automationtesting.in/Alerts.html

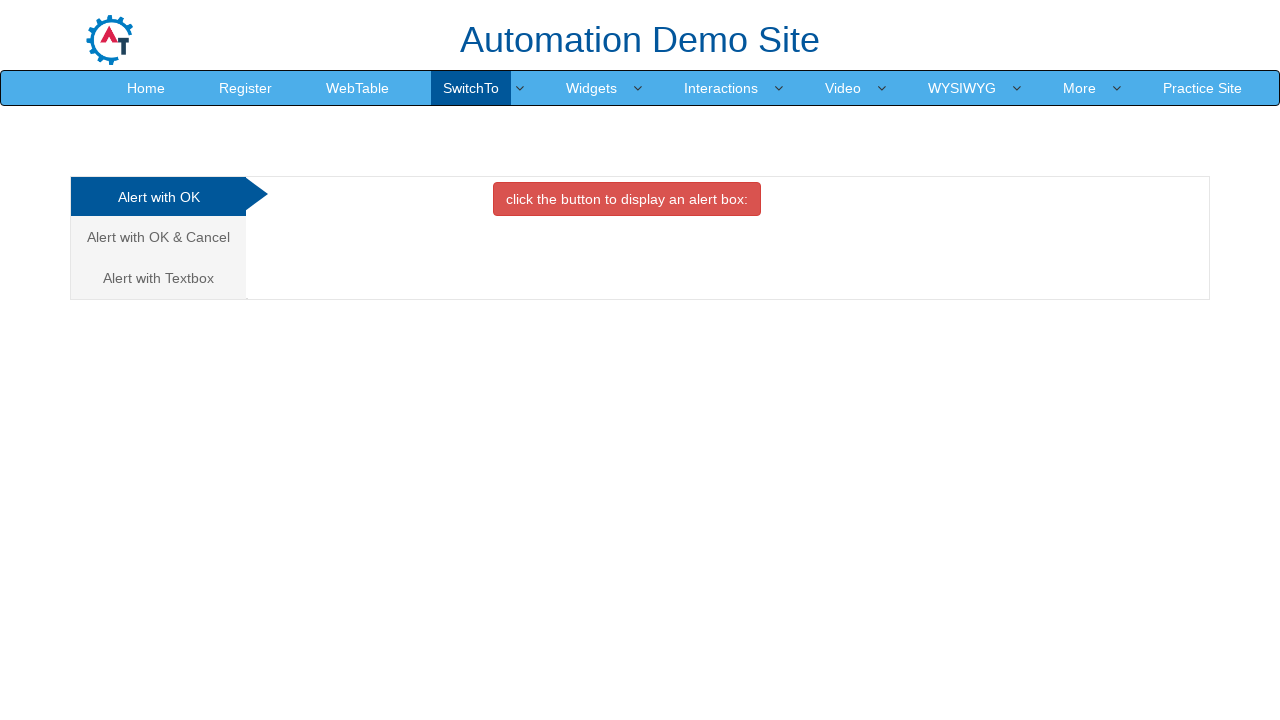

Set viewport size to 1920x1080
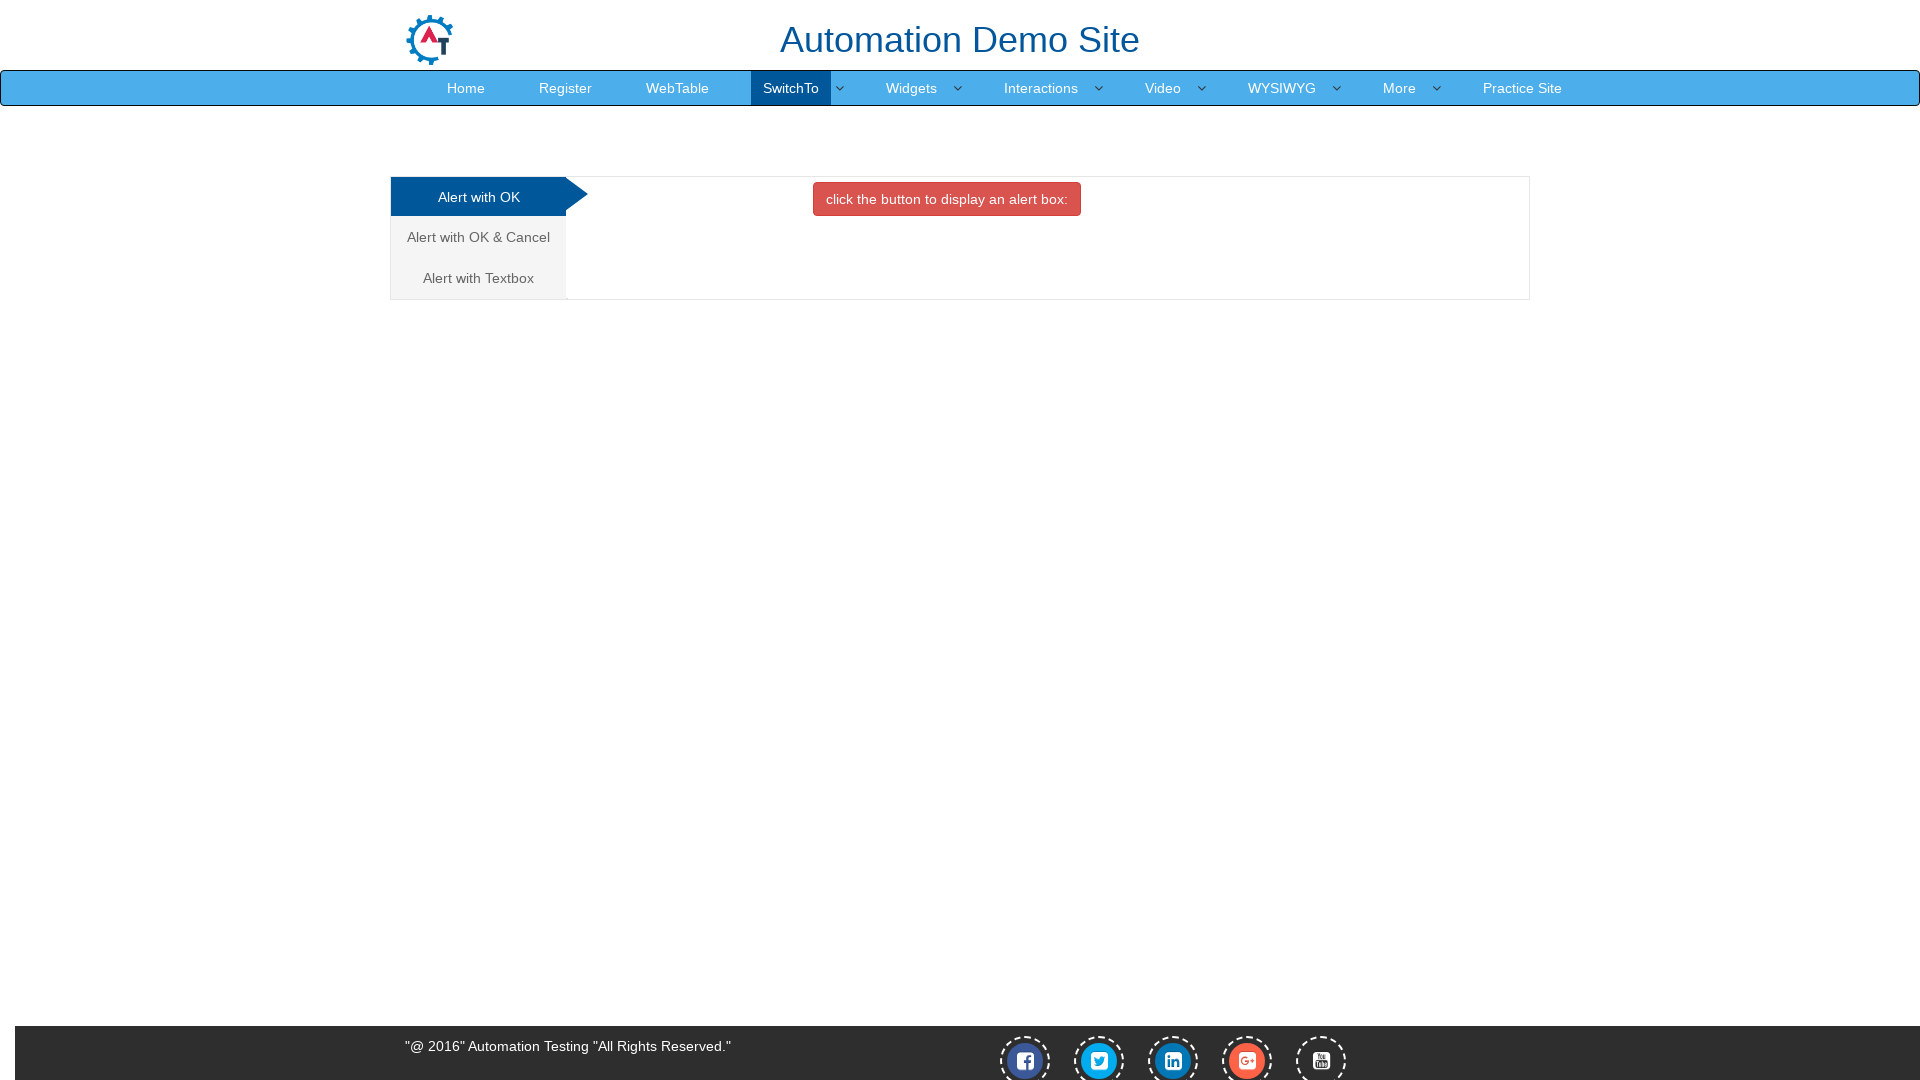

Clicked on 'Alert with Textbox' tab at (478, 278) on xpath=//a[contains(text(),'Alert with Textbox ')]
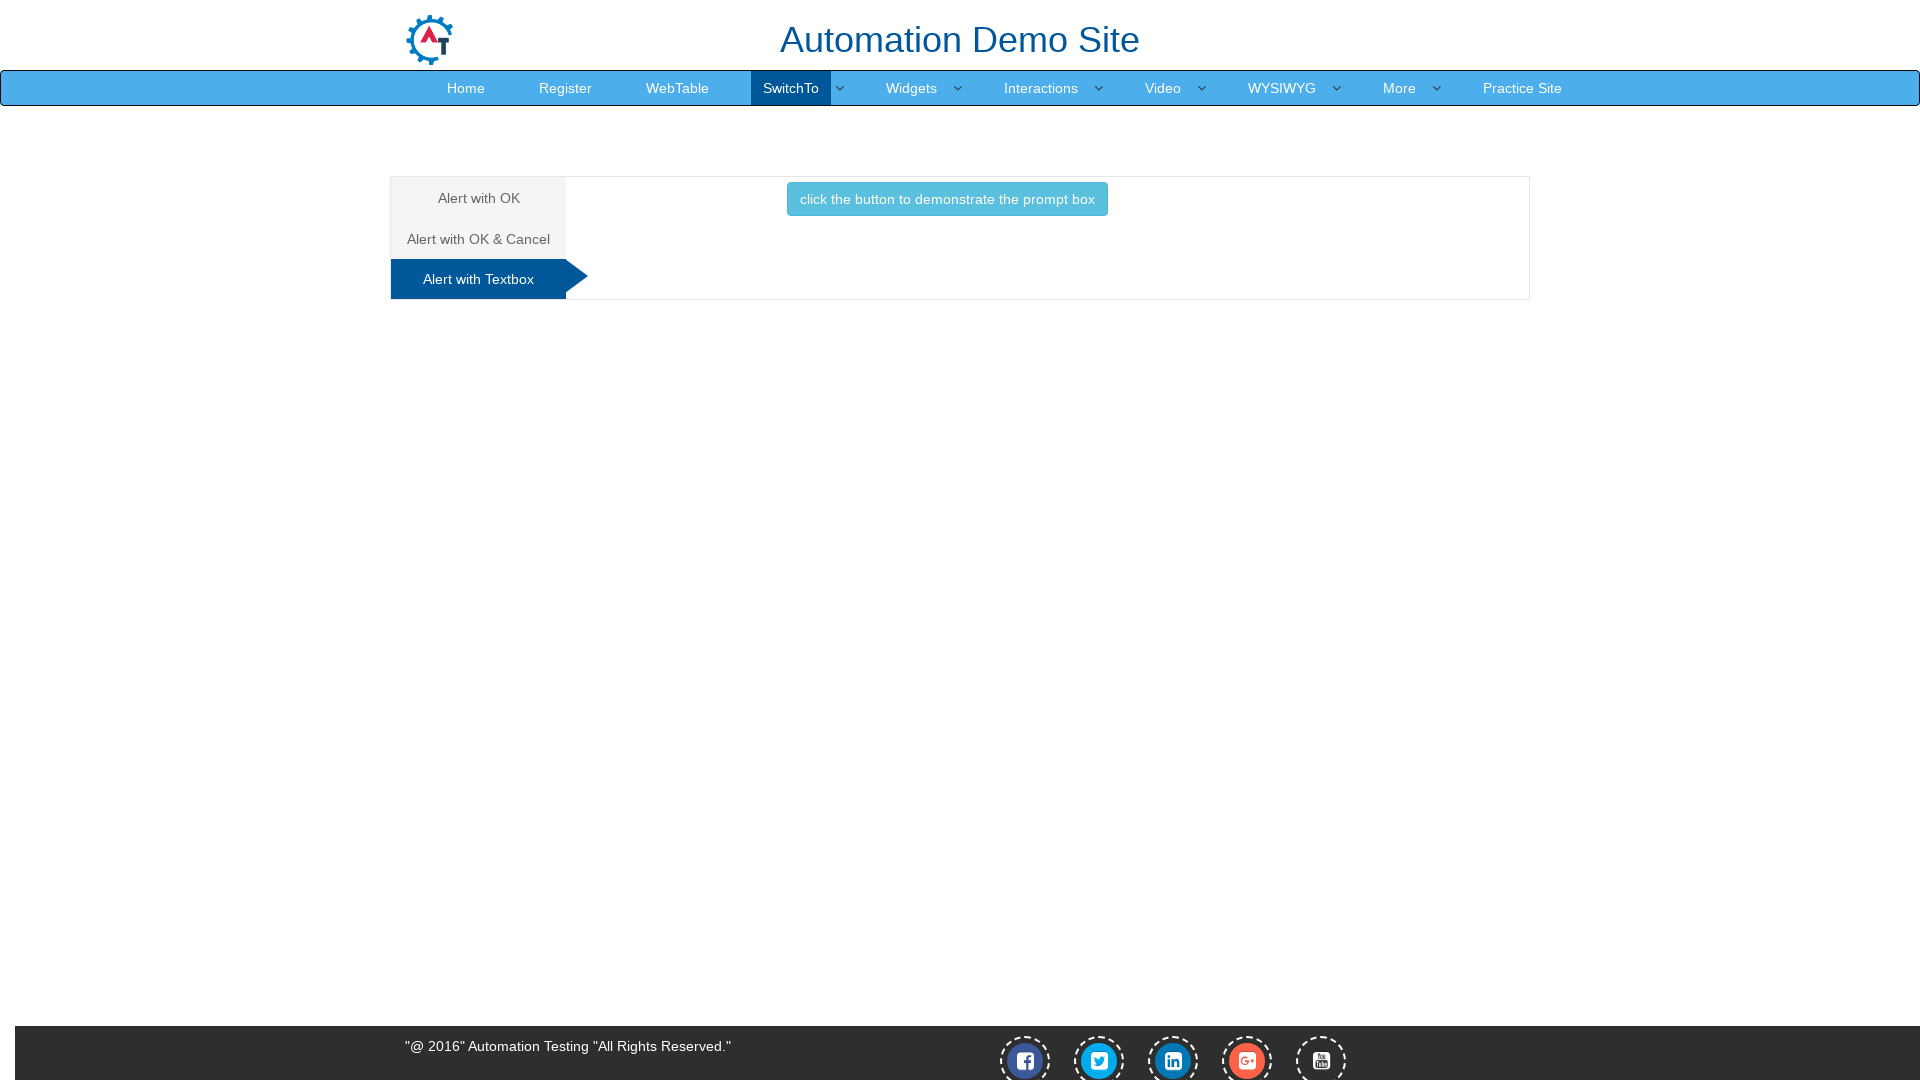

Set up dialog handler to accept alert with text 'Asuran'
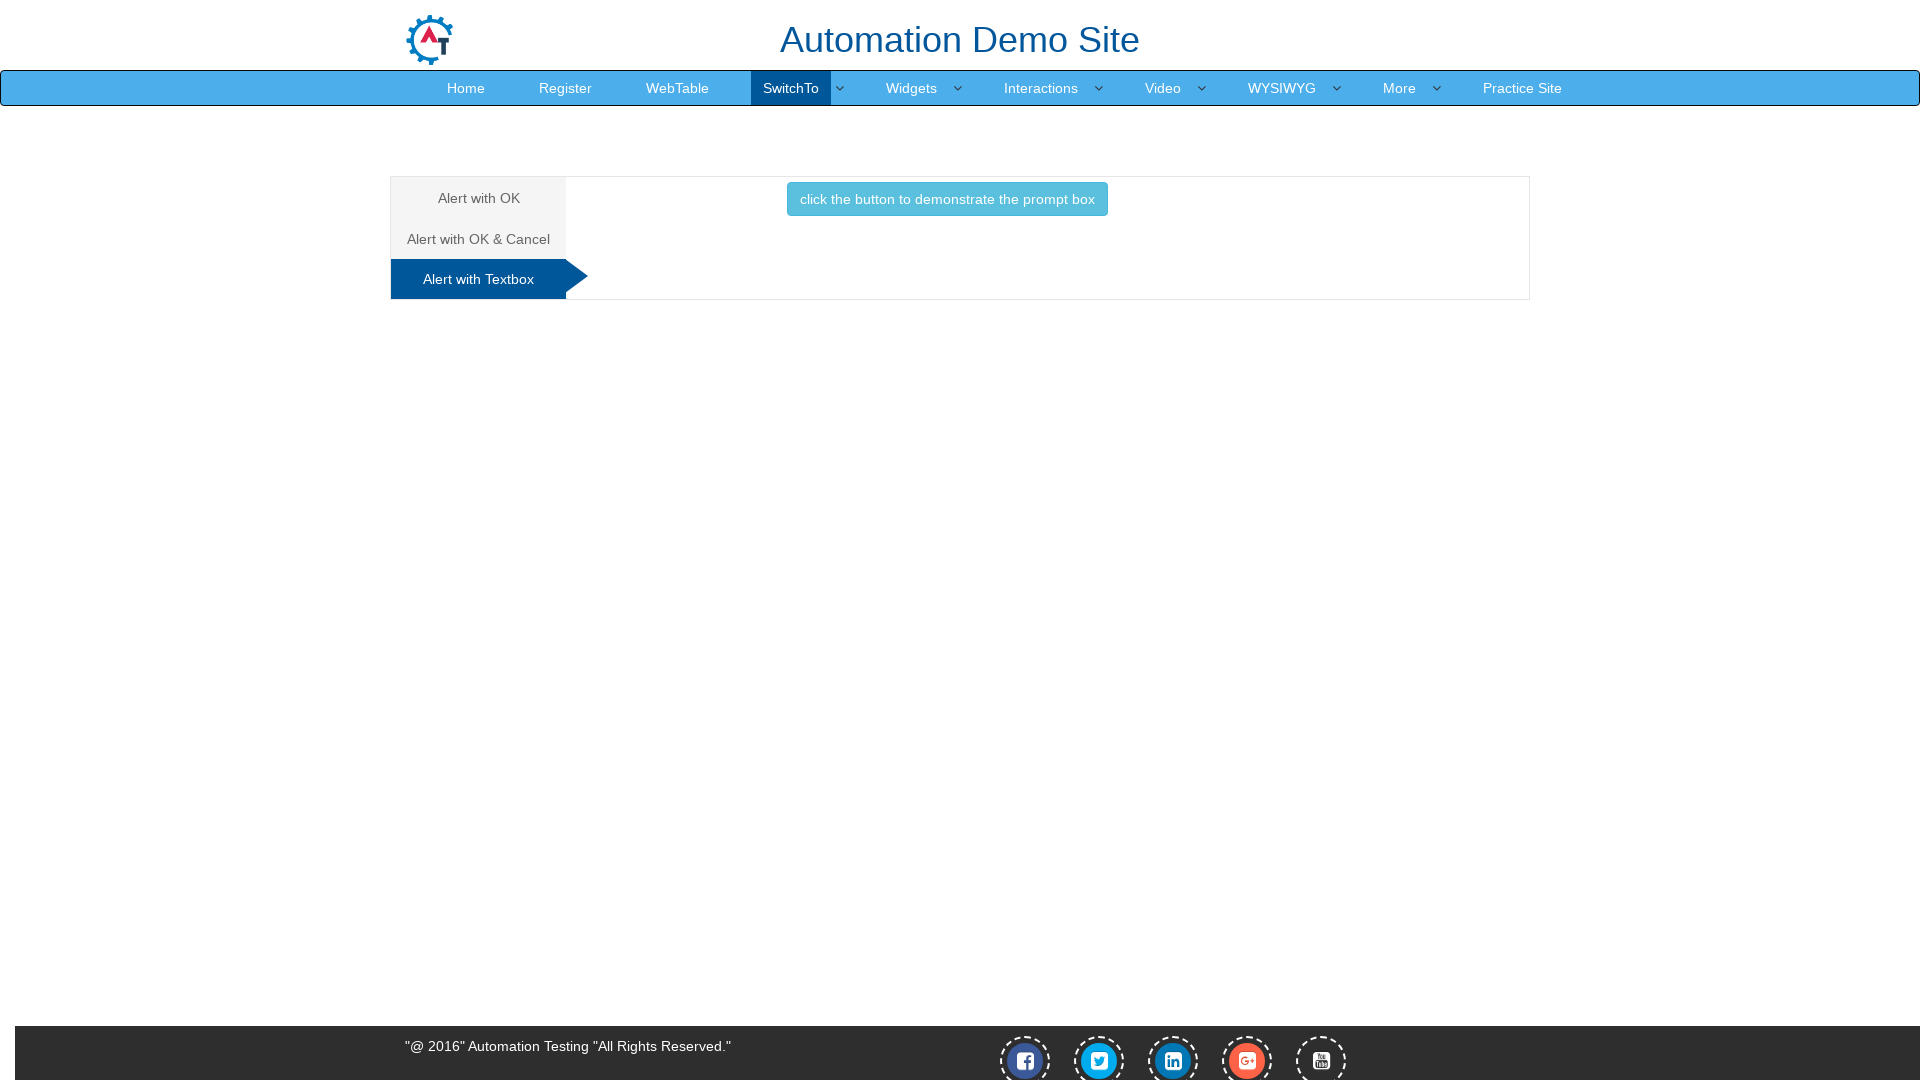

Clicked button to trigger the prompt alert at (947, 199) on xpath=//button[contains(text(),'demonstrate the ')]
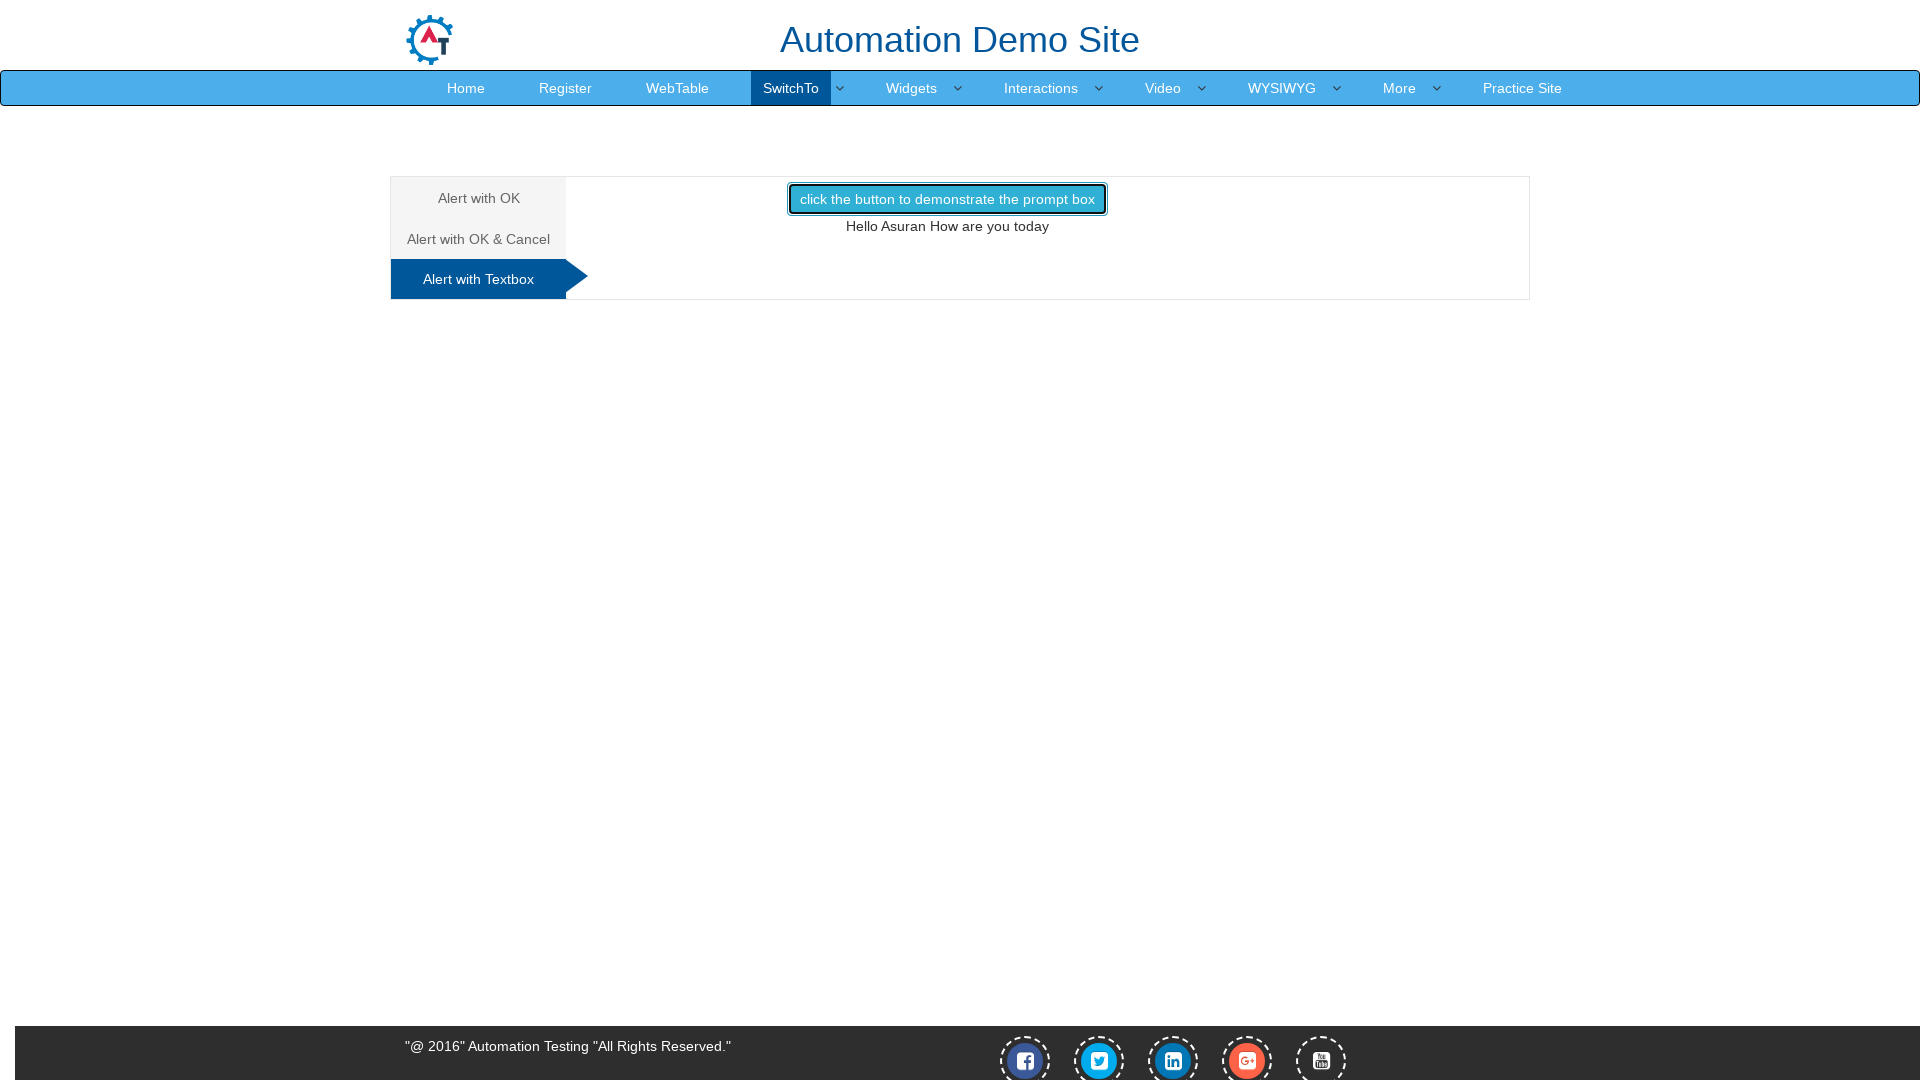

Waited 500ms for alert dialog to be processed
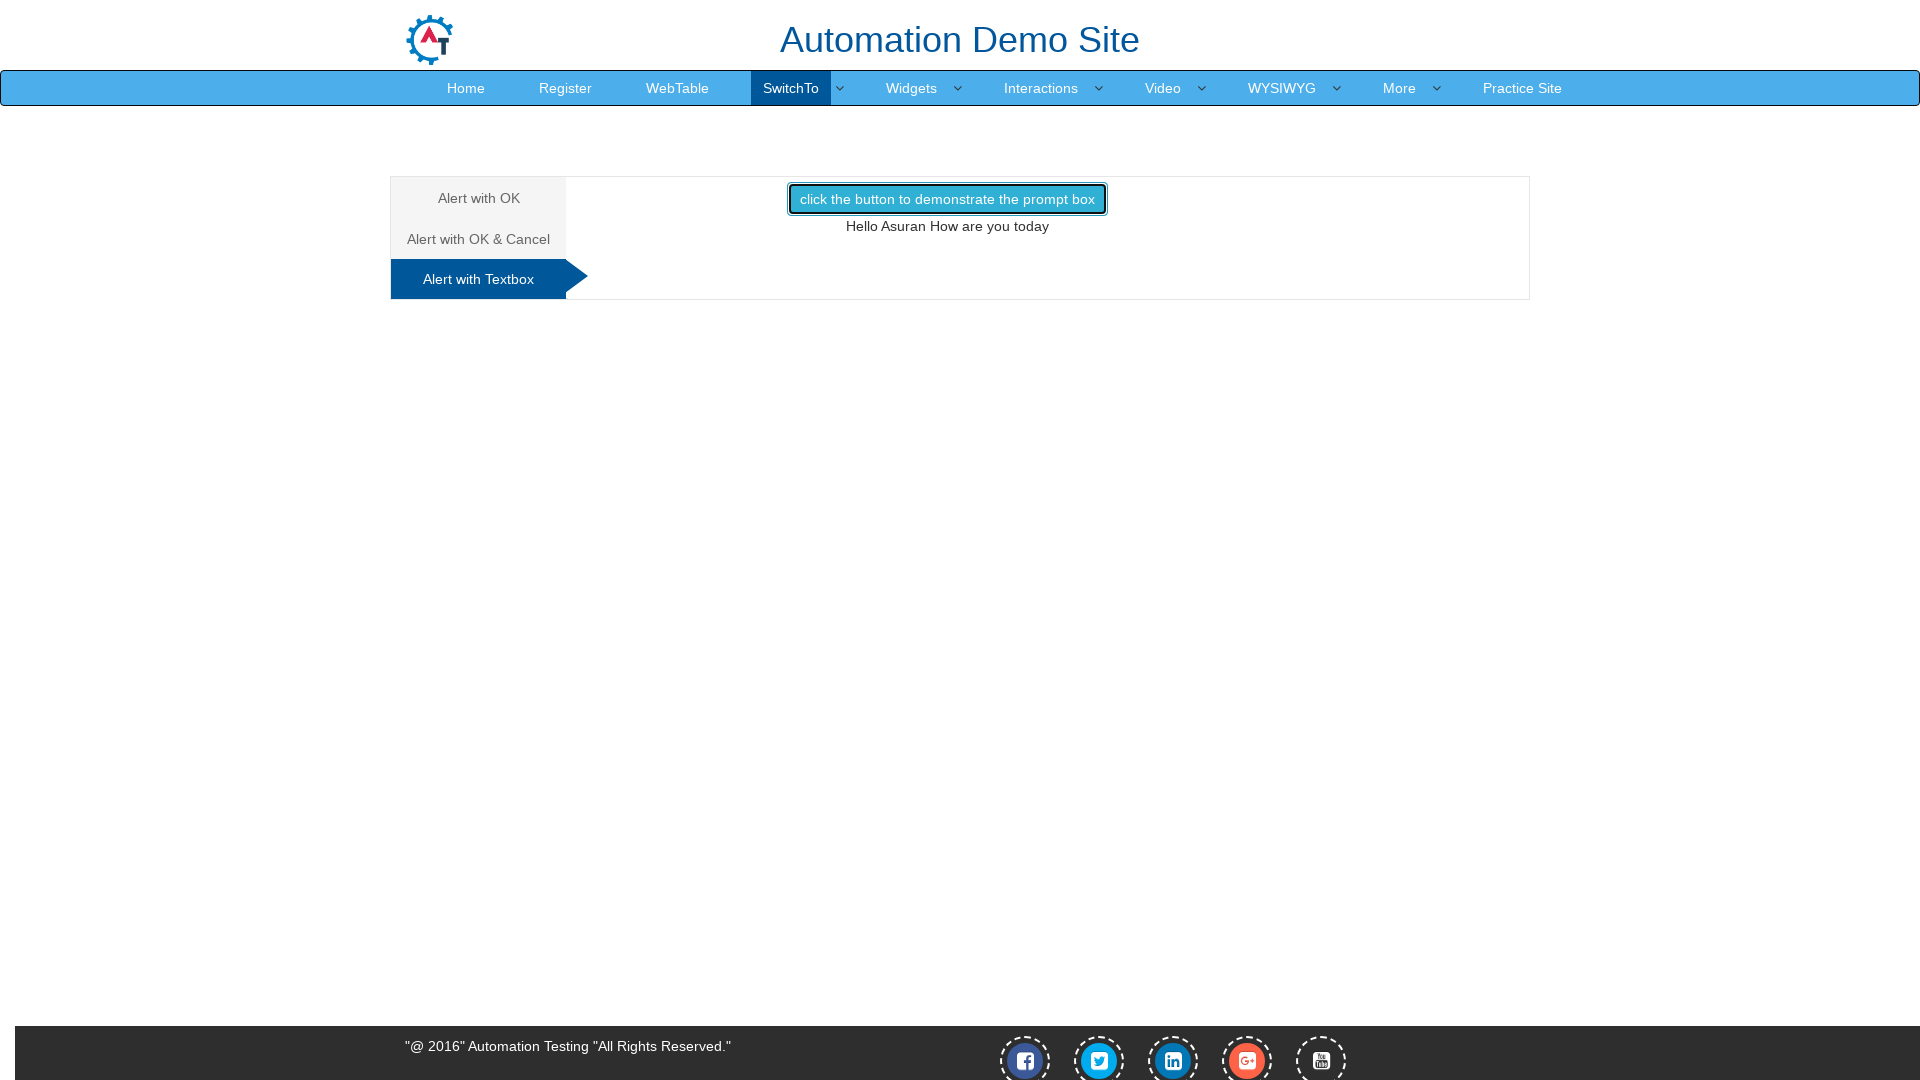

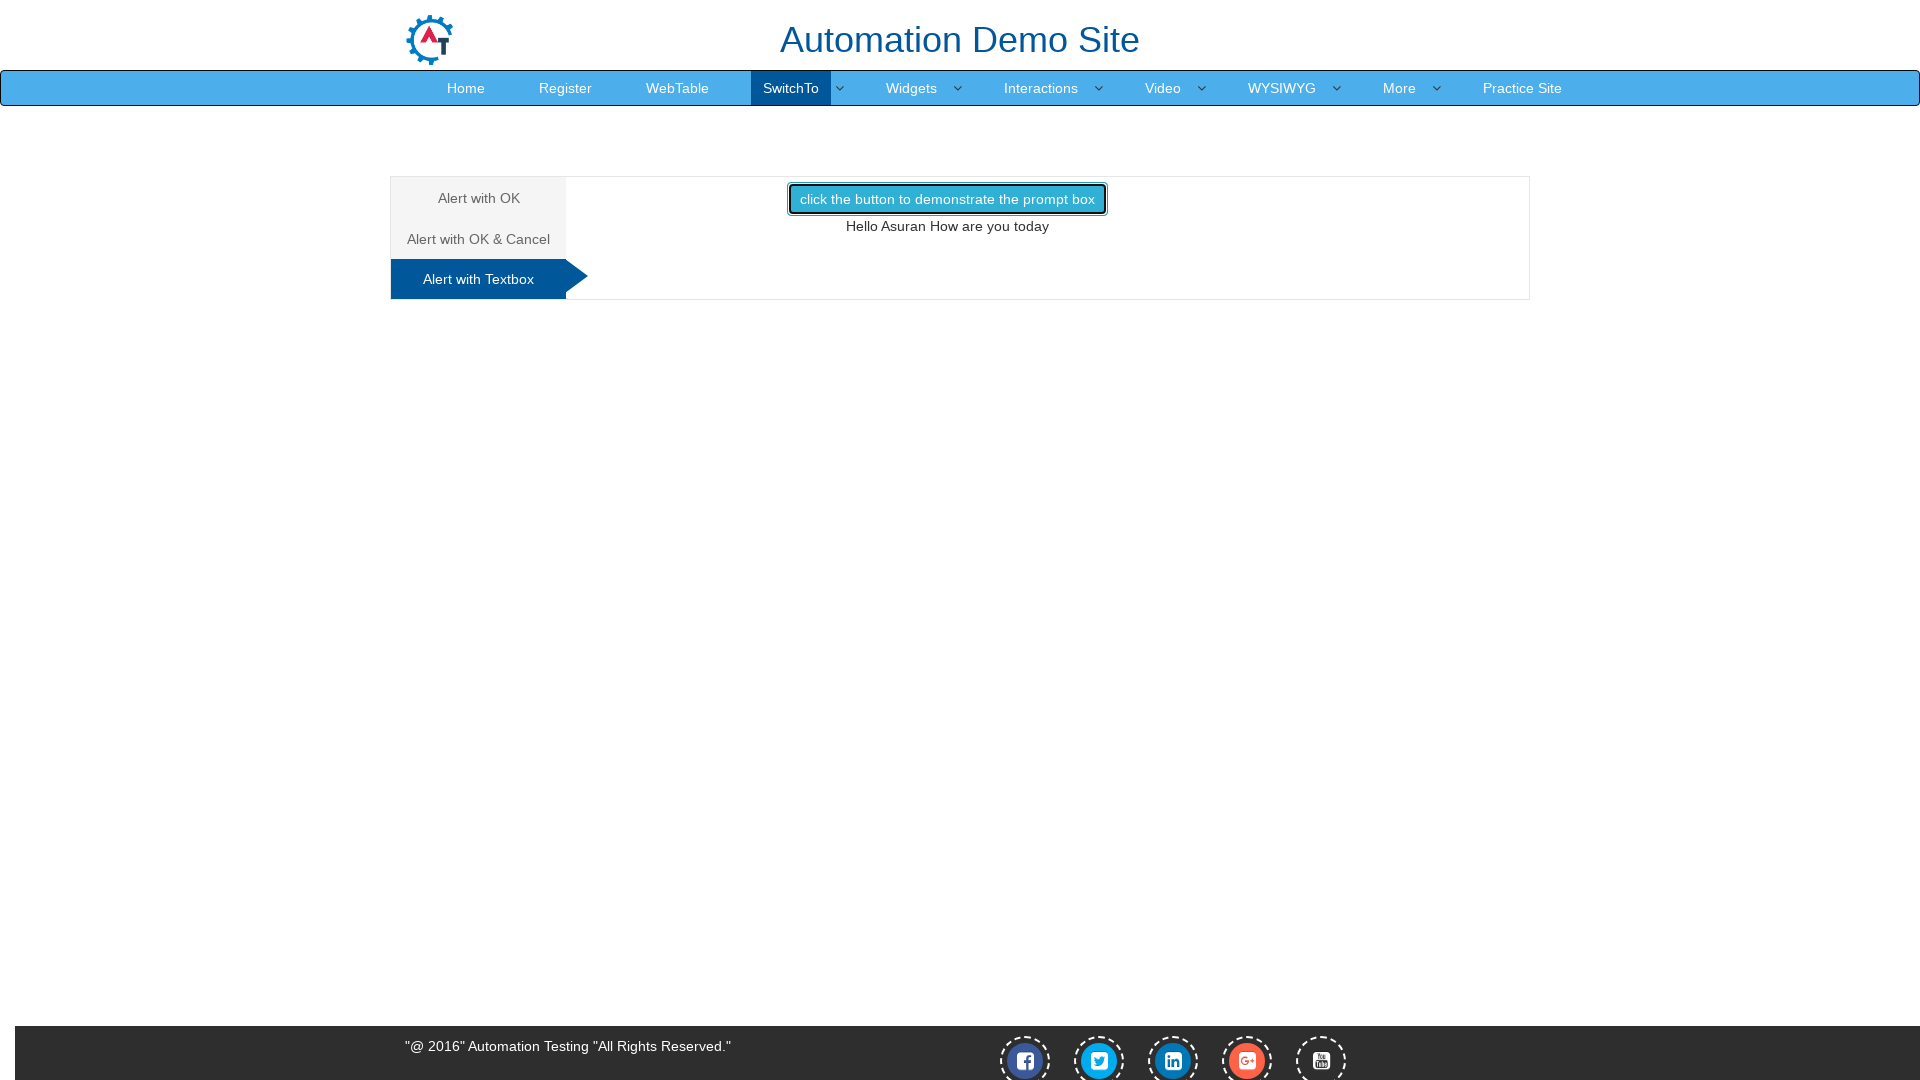